Tests entering text in a JavaScript prompt dialog by clicking the third button, typing a name, accepting, and verifying the name appears in the result.

Starting URL: https://the-internet.herokuapp.com/javascript_alerts

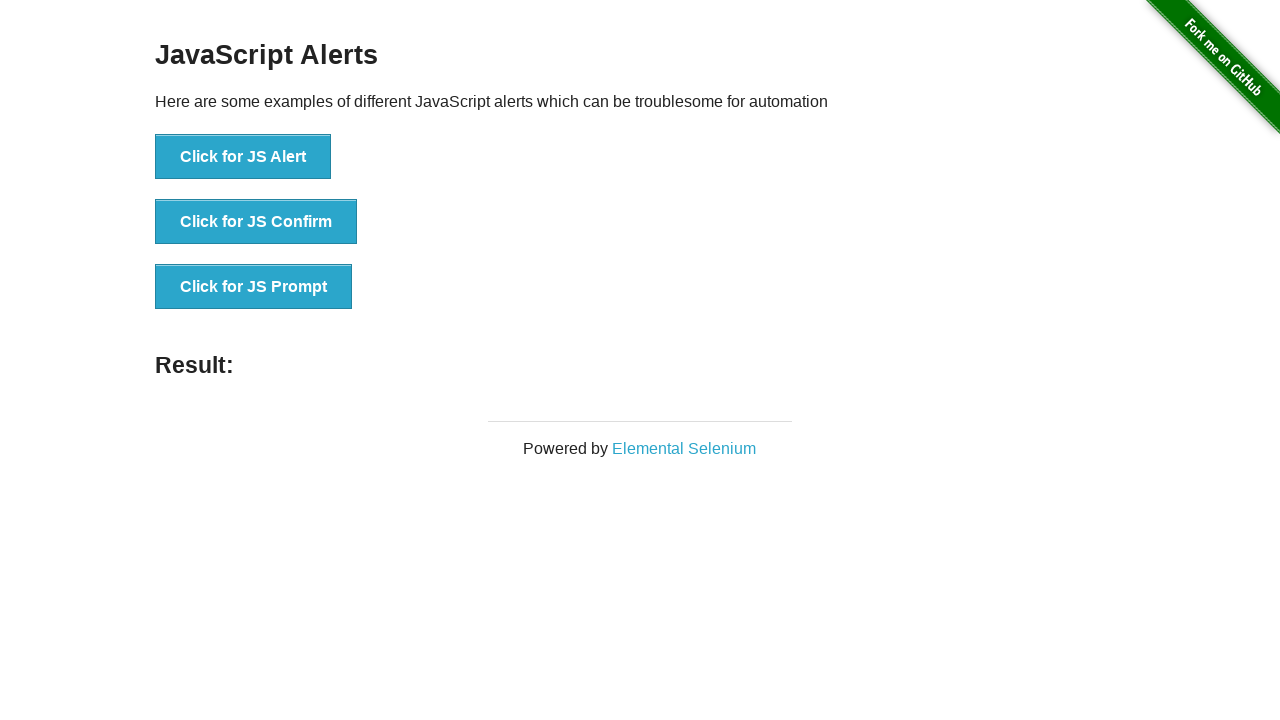

Set up dialog handler to accept prompt with text 'feyza'
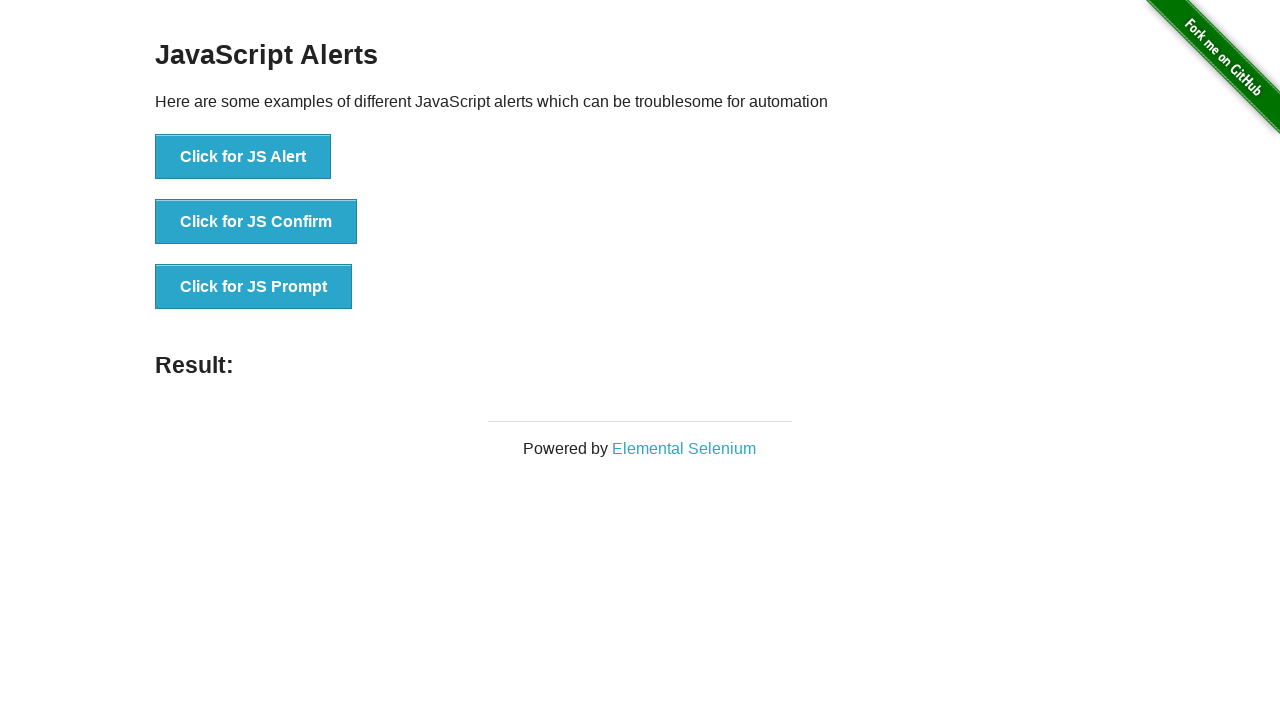

Clicked the 'Click for JS Prompt' button at (254, 287) on xpath=//*[text()='Click for JS Prompt']
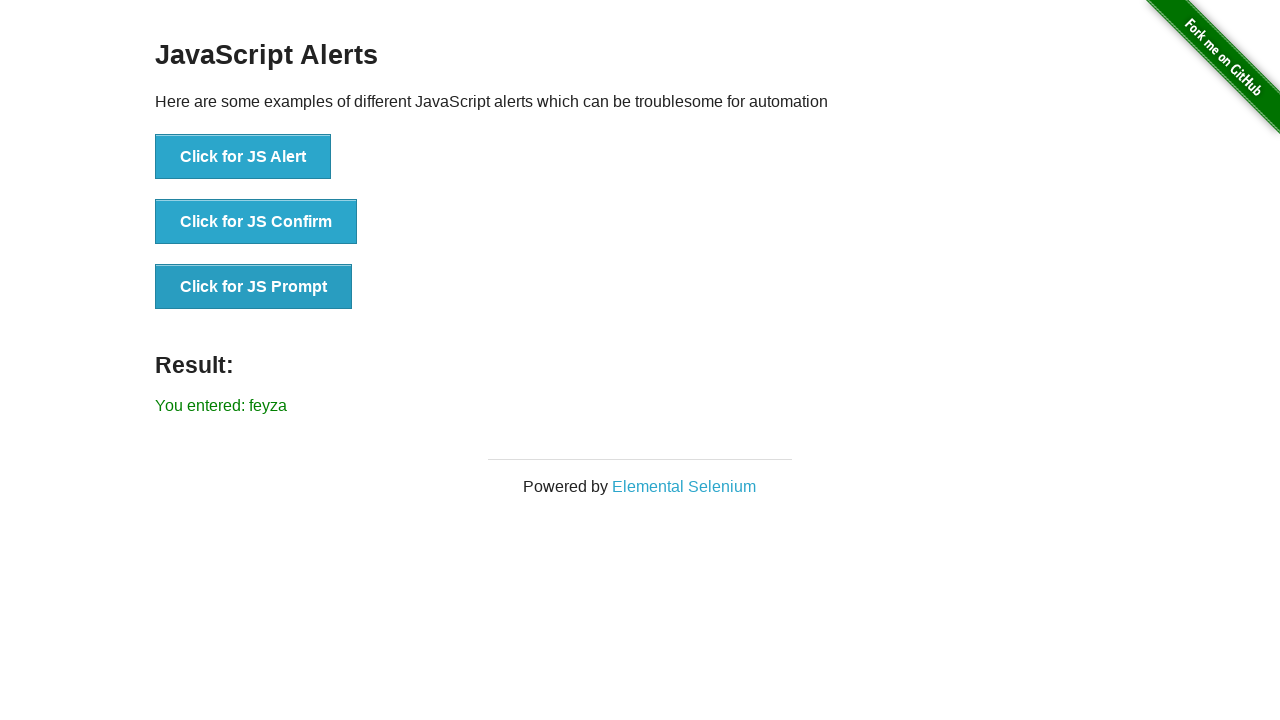

Located the result element containing 'You entered: feyza'
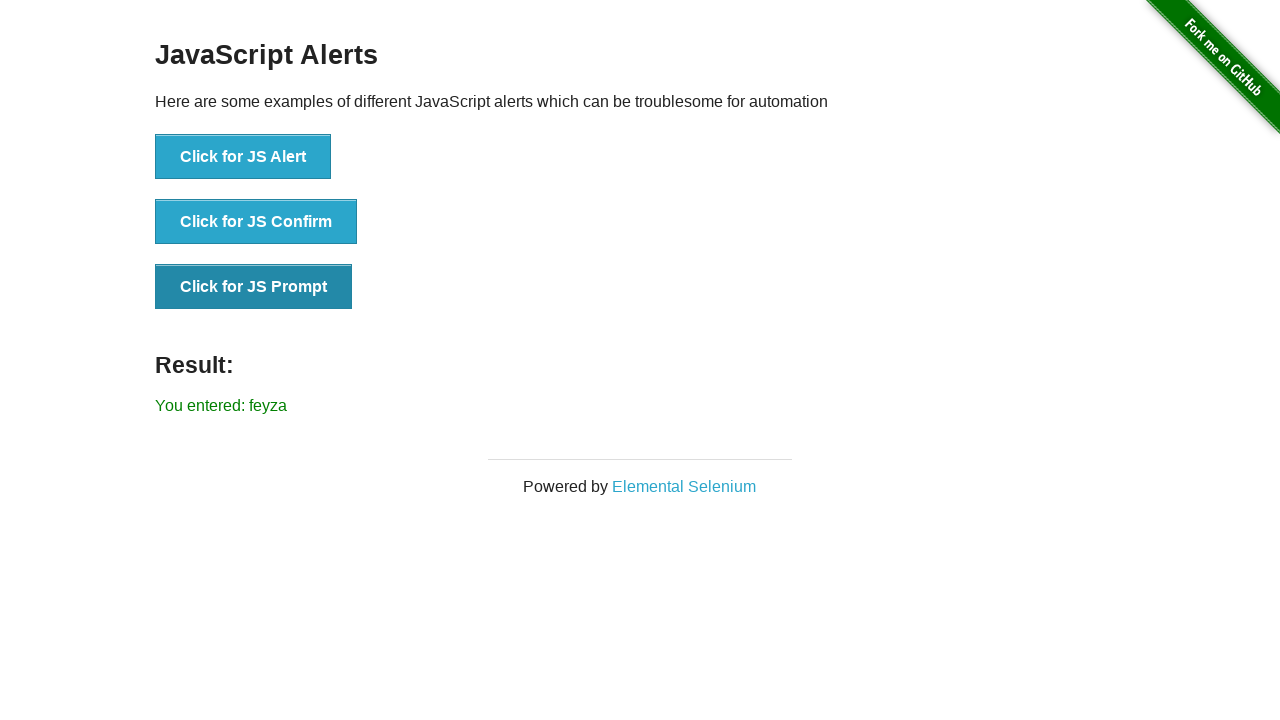

Waited for result element to appear
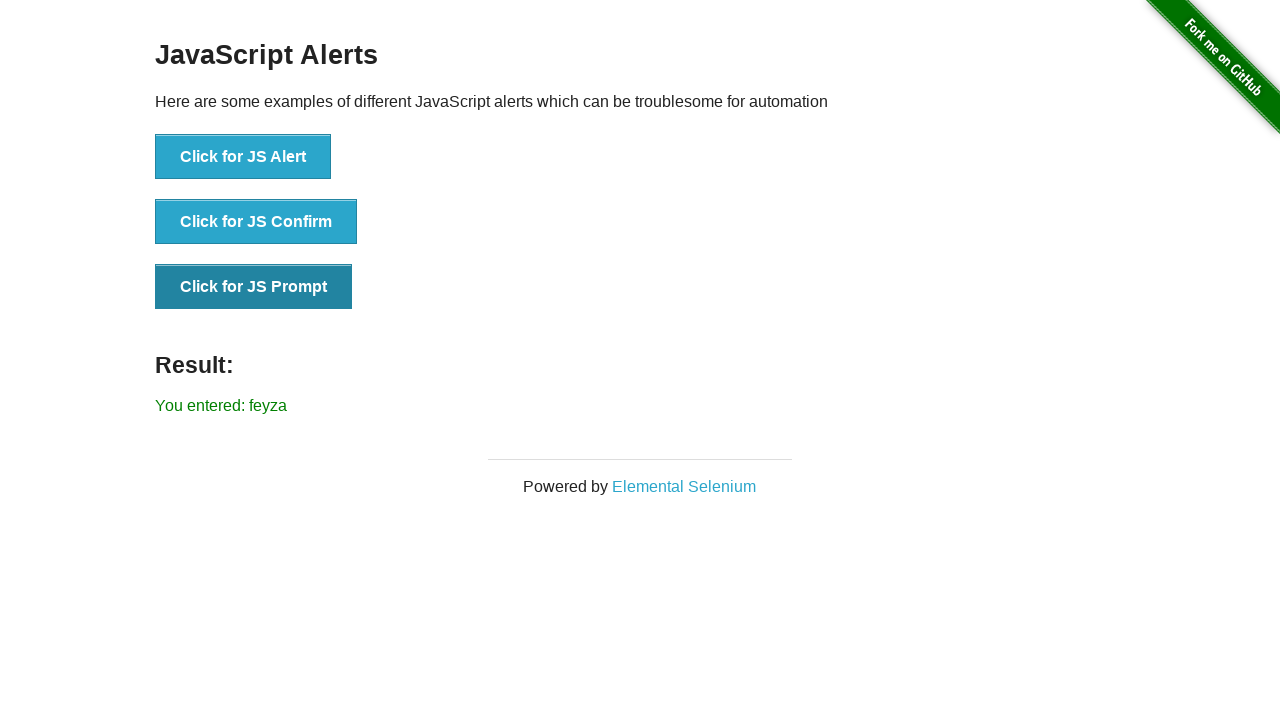

Retrieved text content from result element
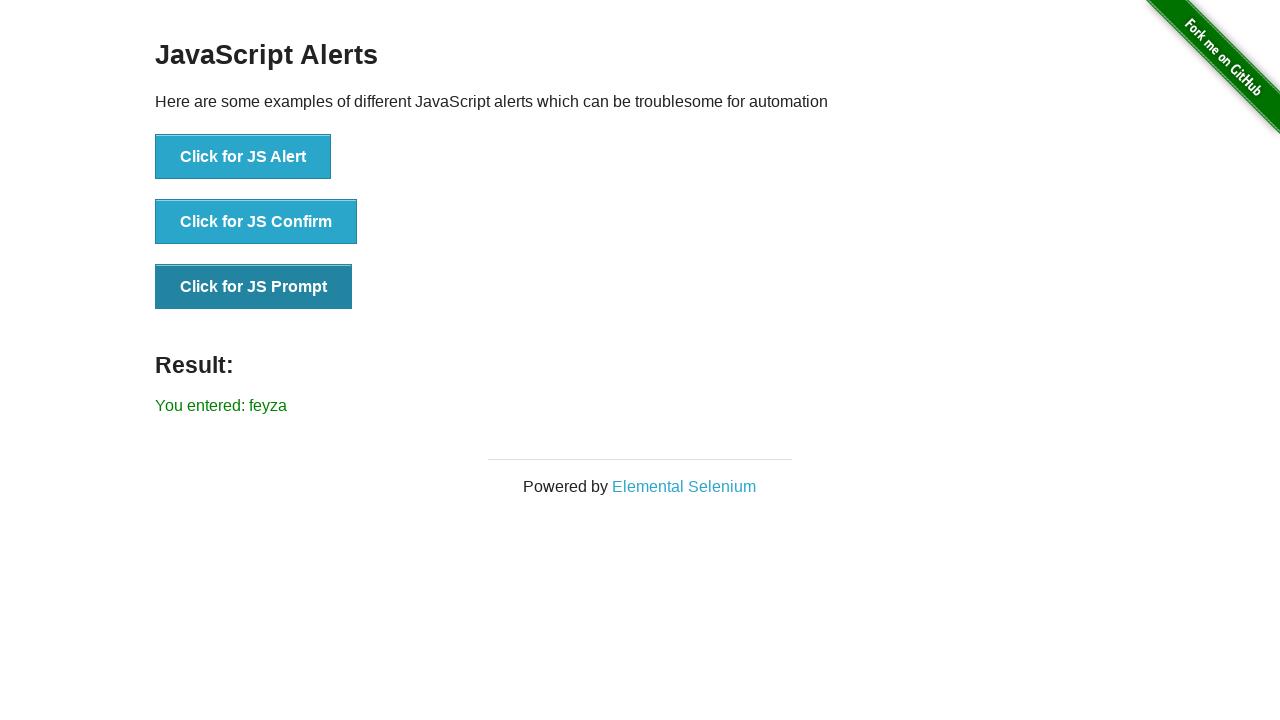

Verified that 'feyza' is present in the result message
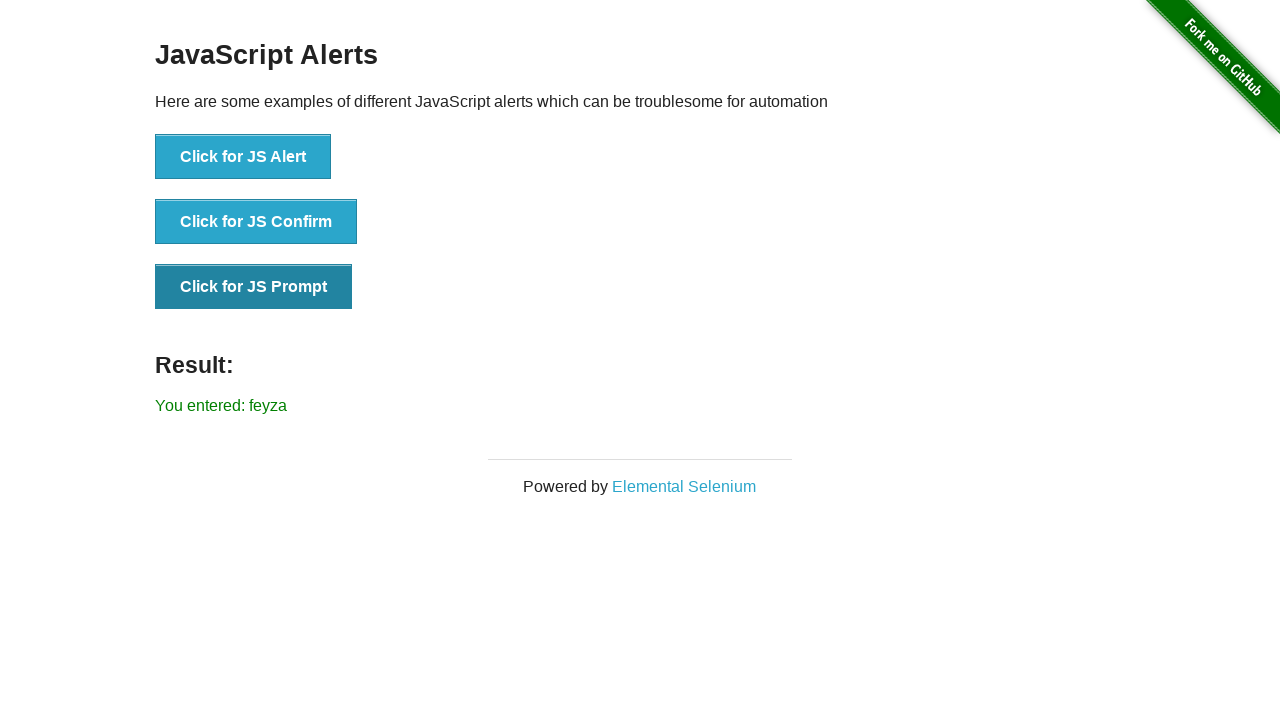

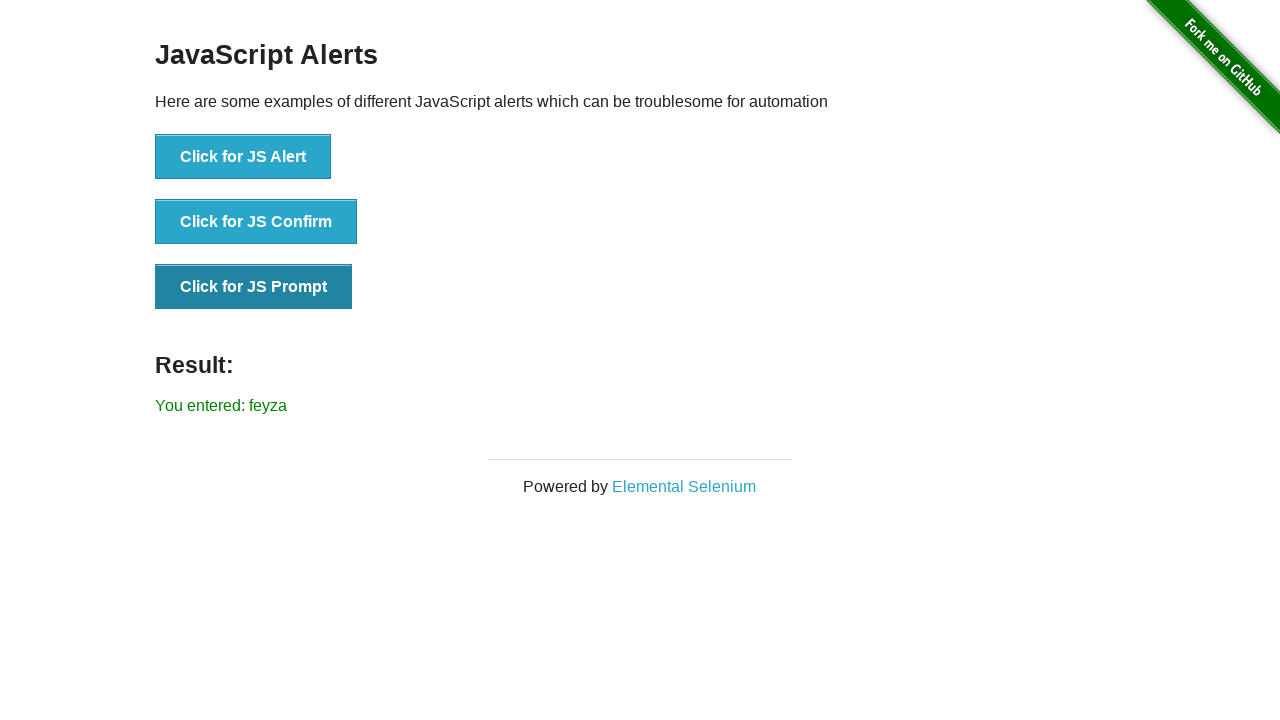